Tests that all HTML pages use the same external CSS file by navigating to different pages and checking the link href

Starting URL: https://psyaa30.github.io/CourseworkGIT/

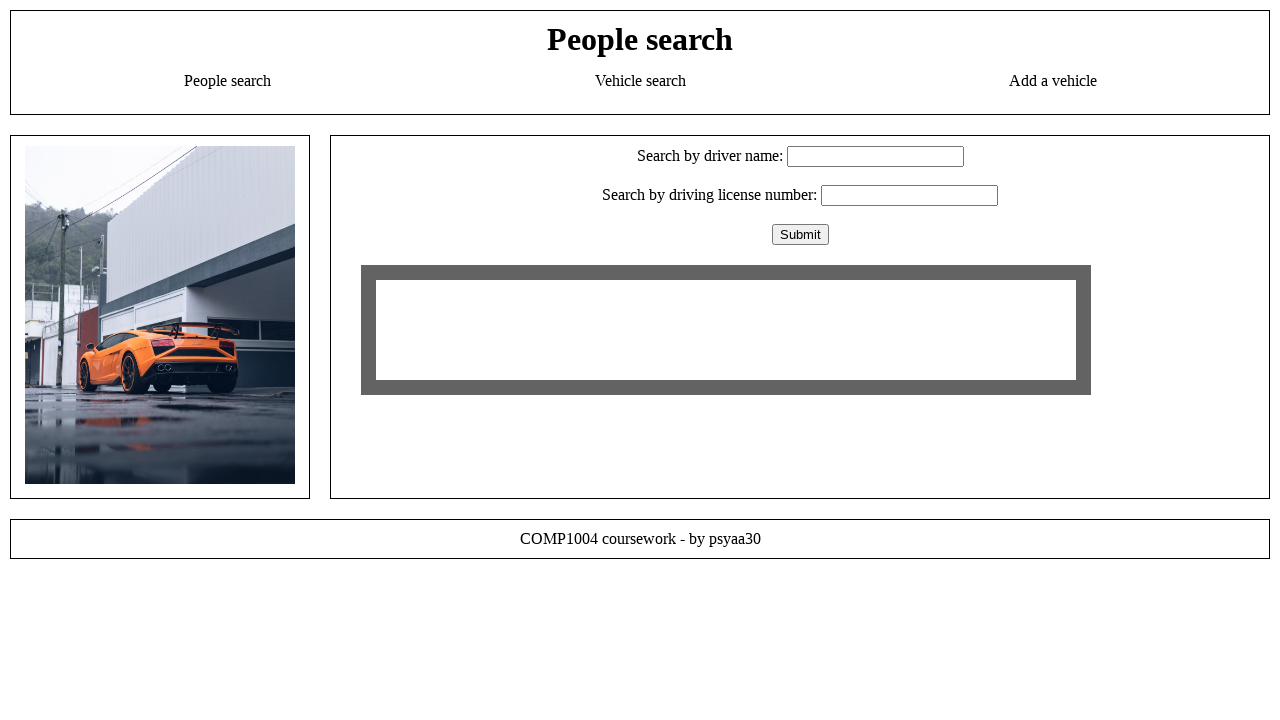

Retrieved CSS file href from homepage link element
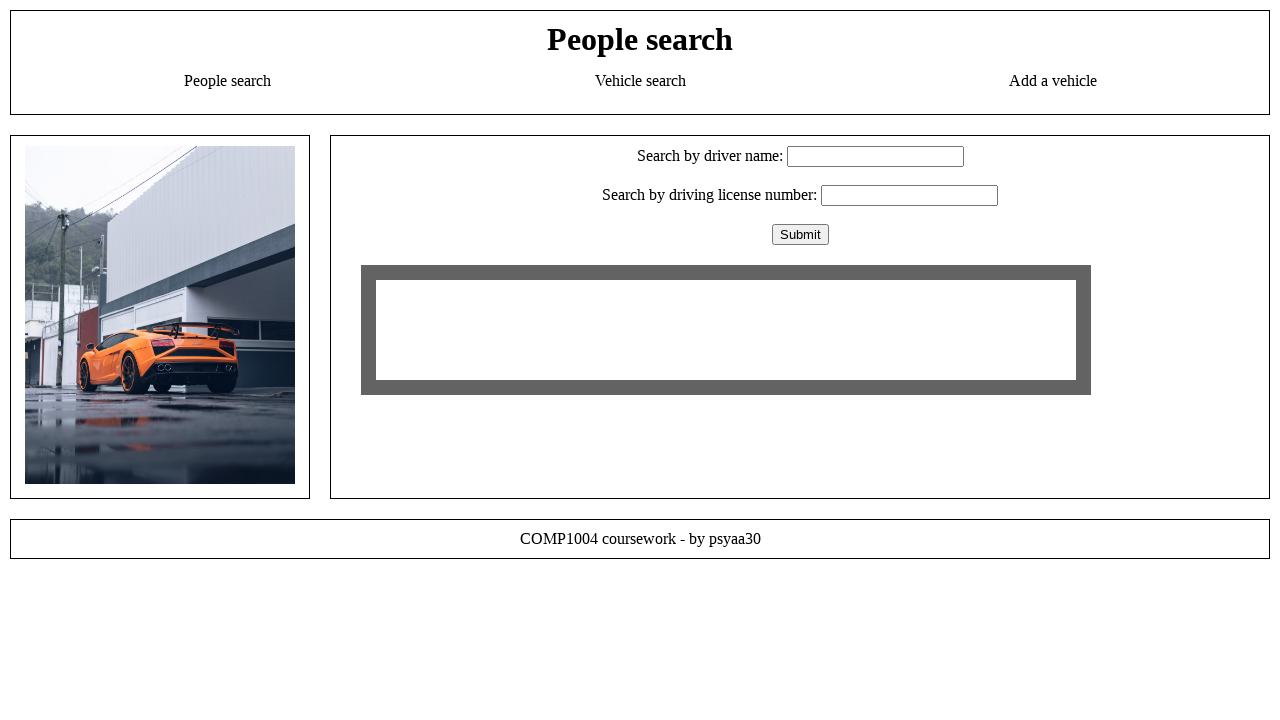

Clicked 'Vehicle search' navigation link at (640, 81) on internal:role=link[name="Vehicle search"i]
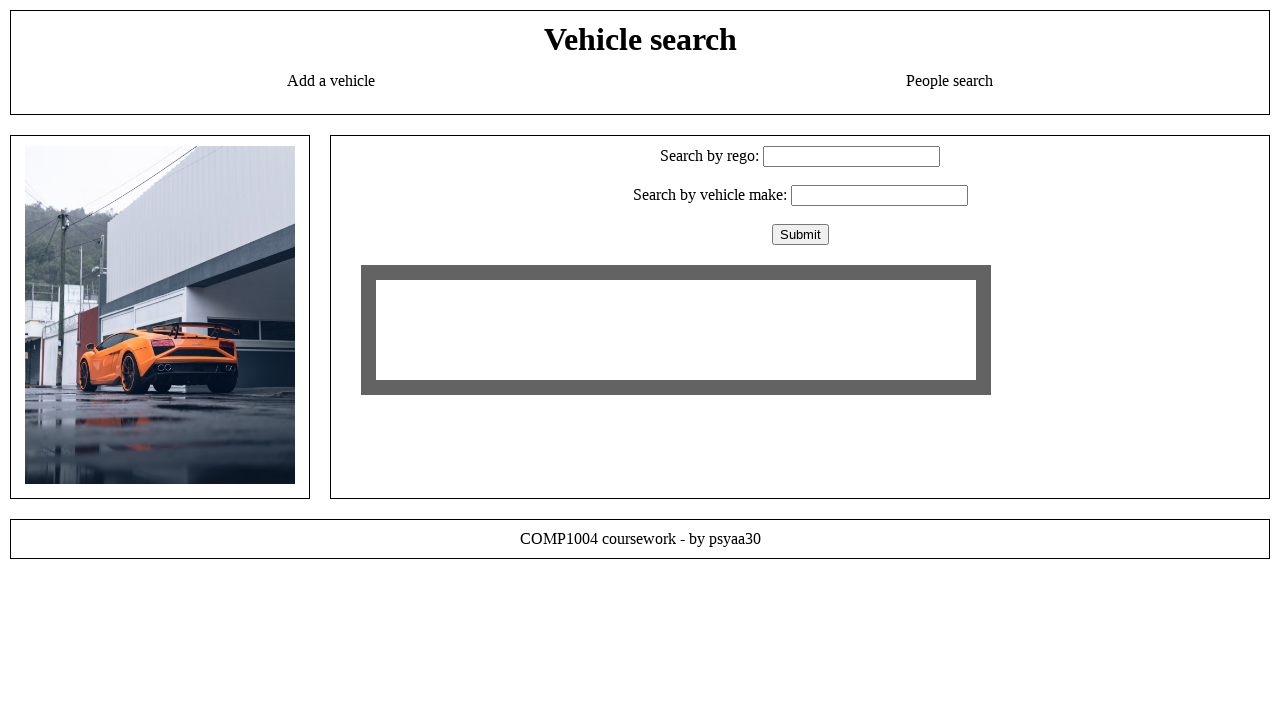

Verified Vehicle search page uses same external CSS file
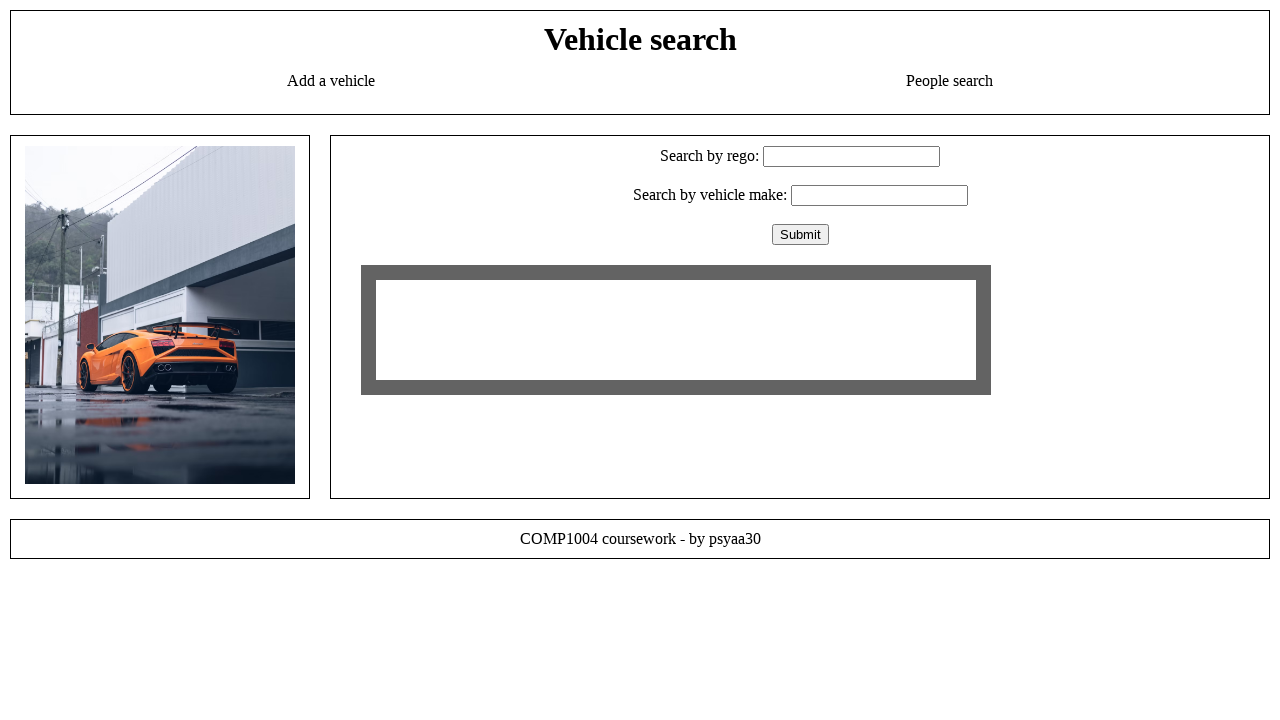

Clicked 'Add a vehicle' navigation link at (330, 81) on internal:role=link[name="Add a vehicle"i]
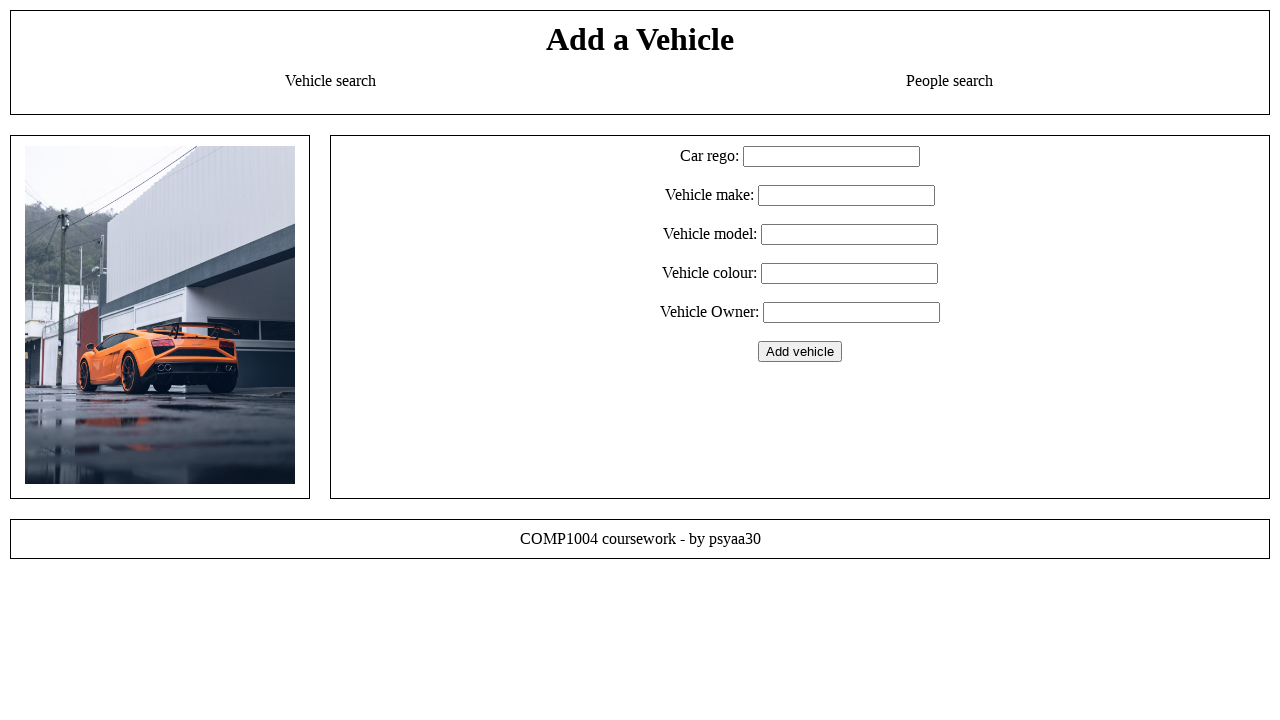

Verified Add a vehicle page uses same external CSS file
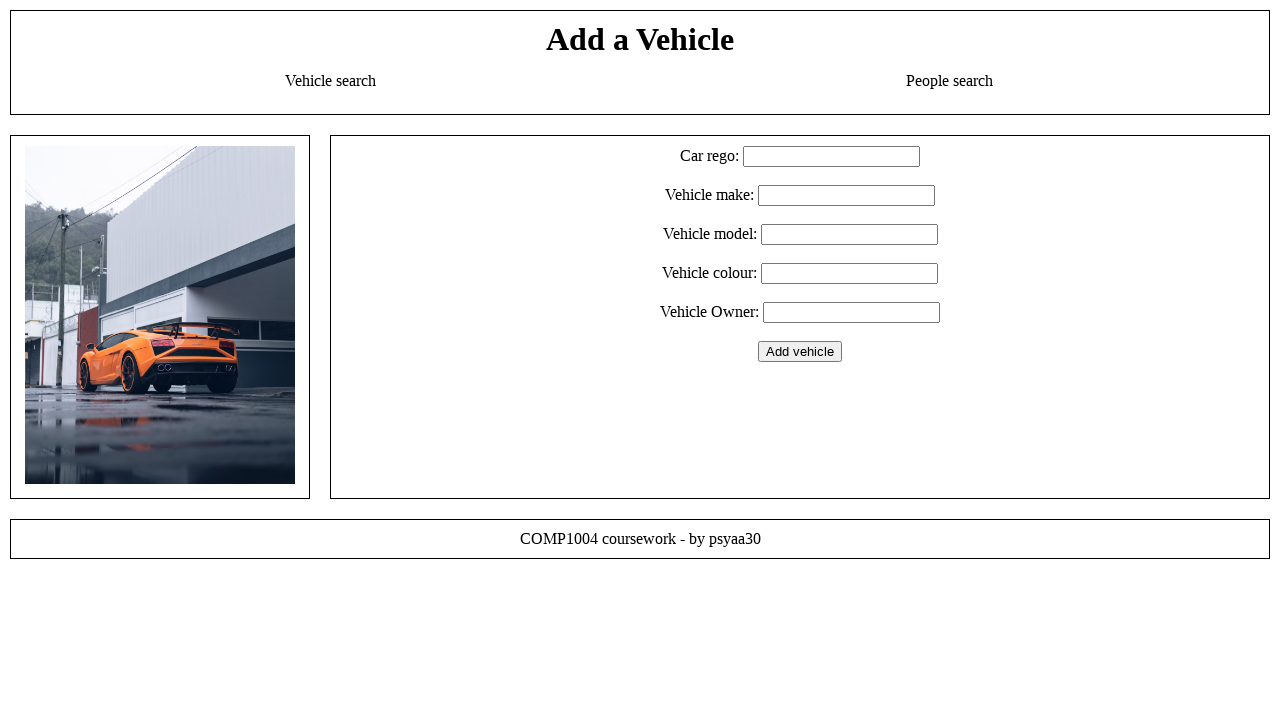

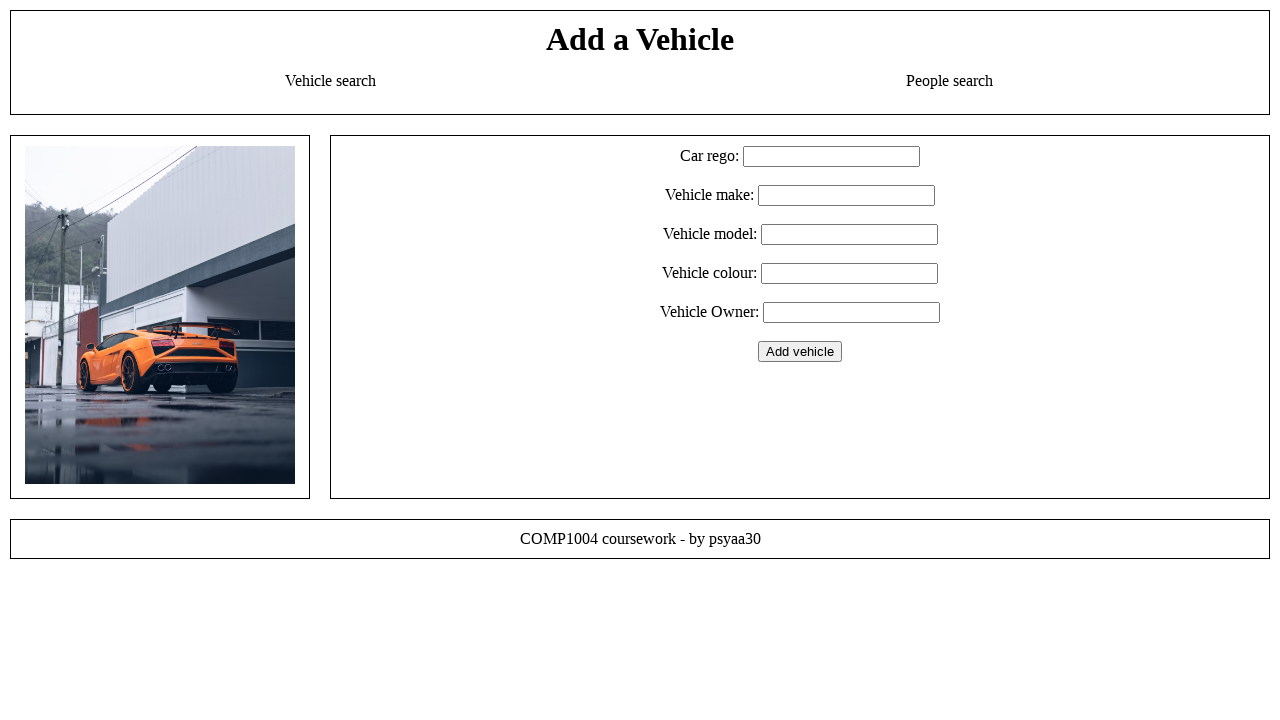